Tests scrolling to elements on a page and filling in a name field and date field after scrolling to them

Starting URL: https://formy-project.herokuapp.com/scroll

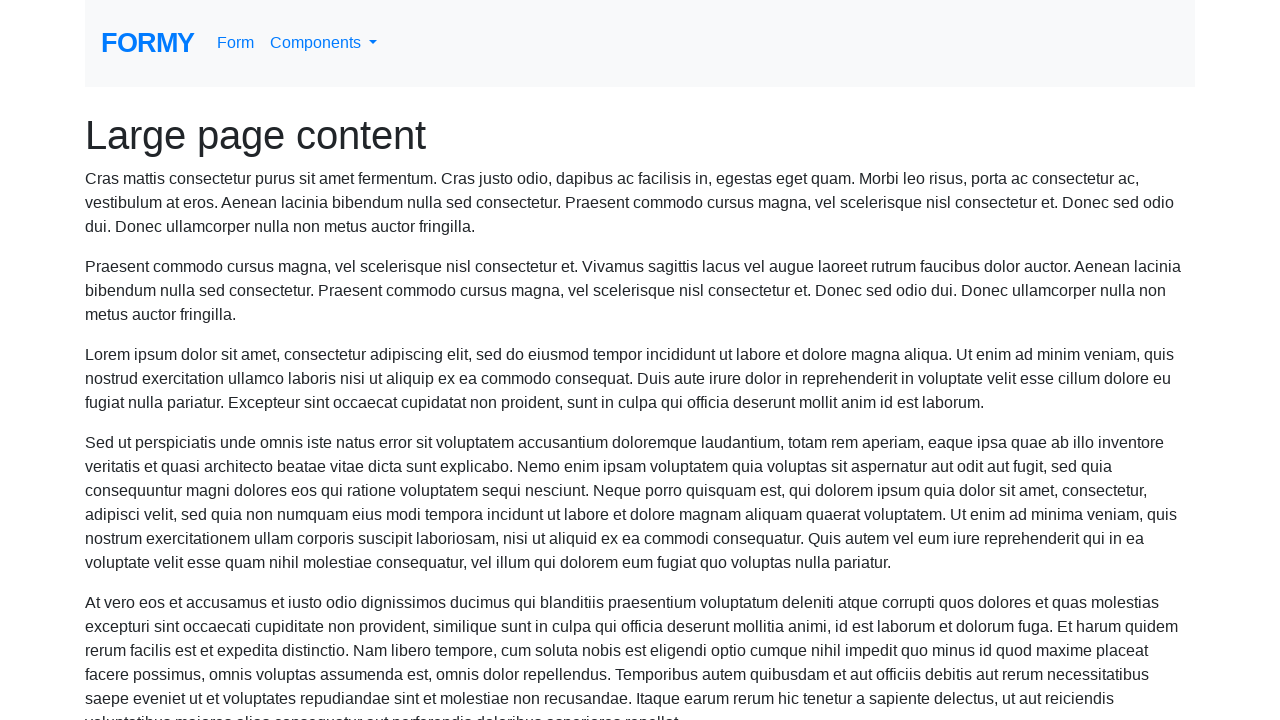

Scrolled to name field
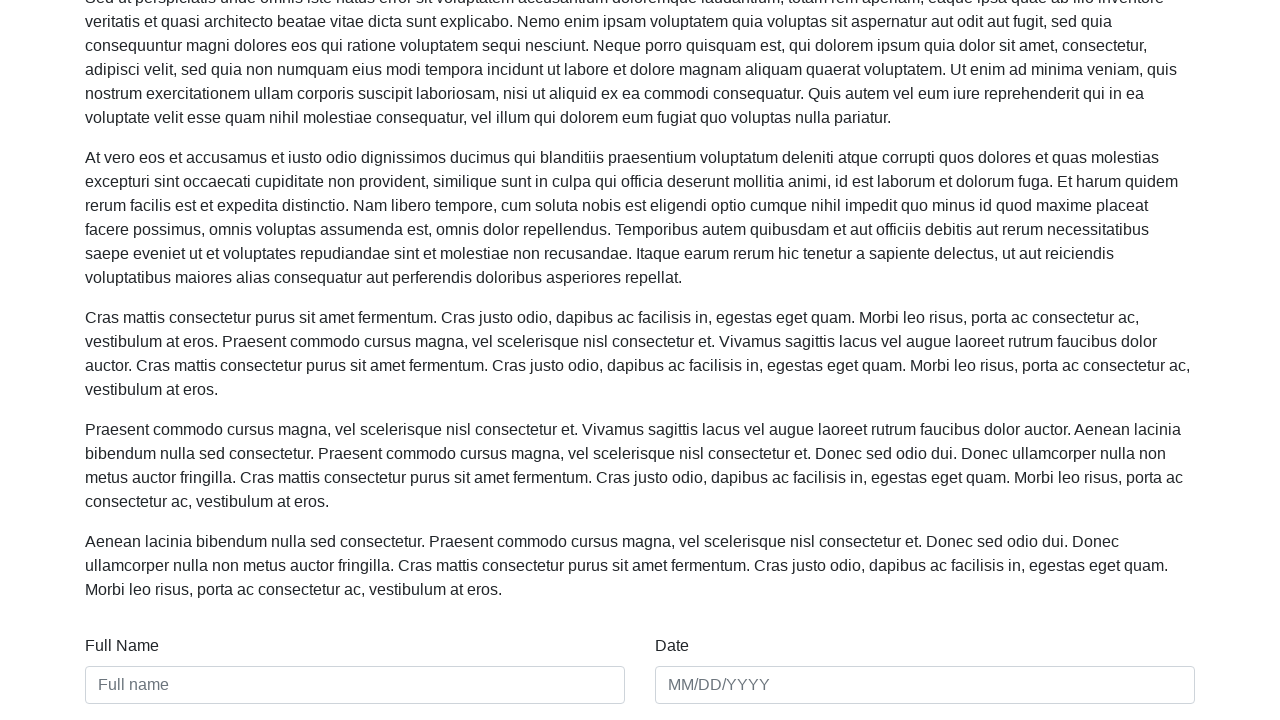

Filled name field with 'Sarah Thompson' on #name
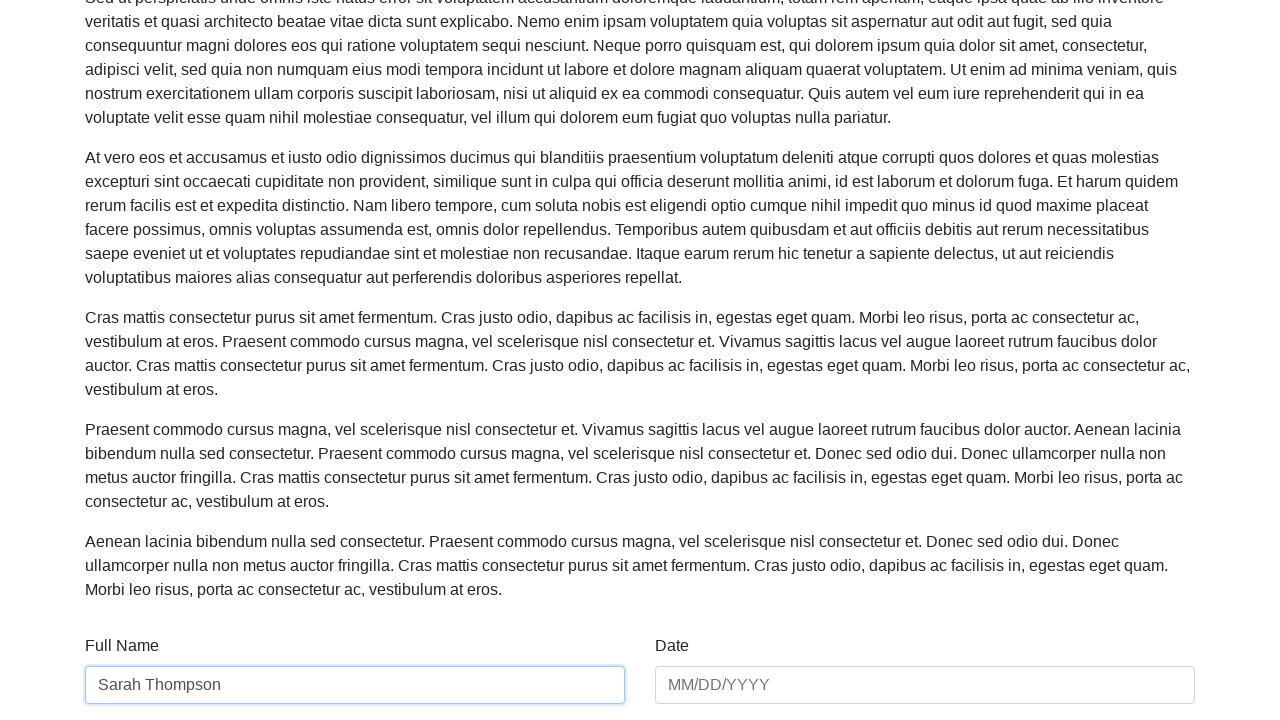

Scrolled to date field
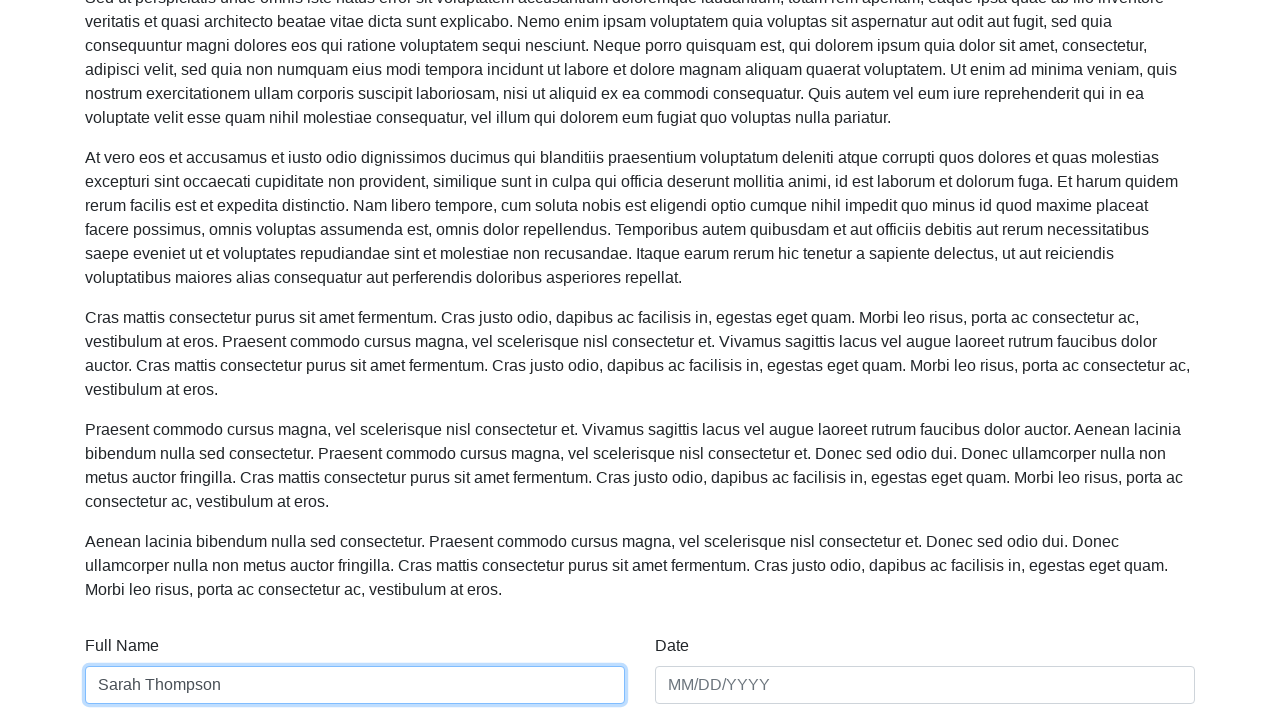

Filled date field with '03/15/2024' on #date
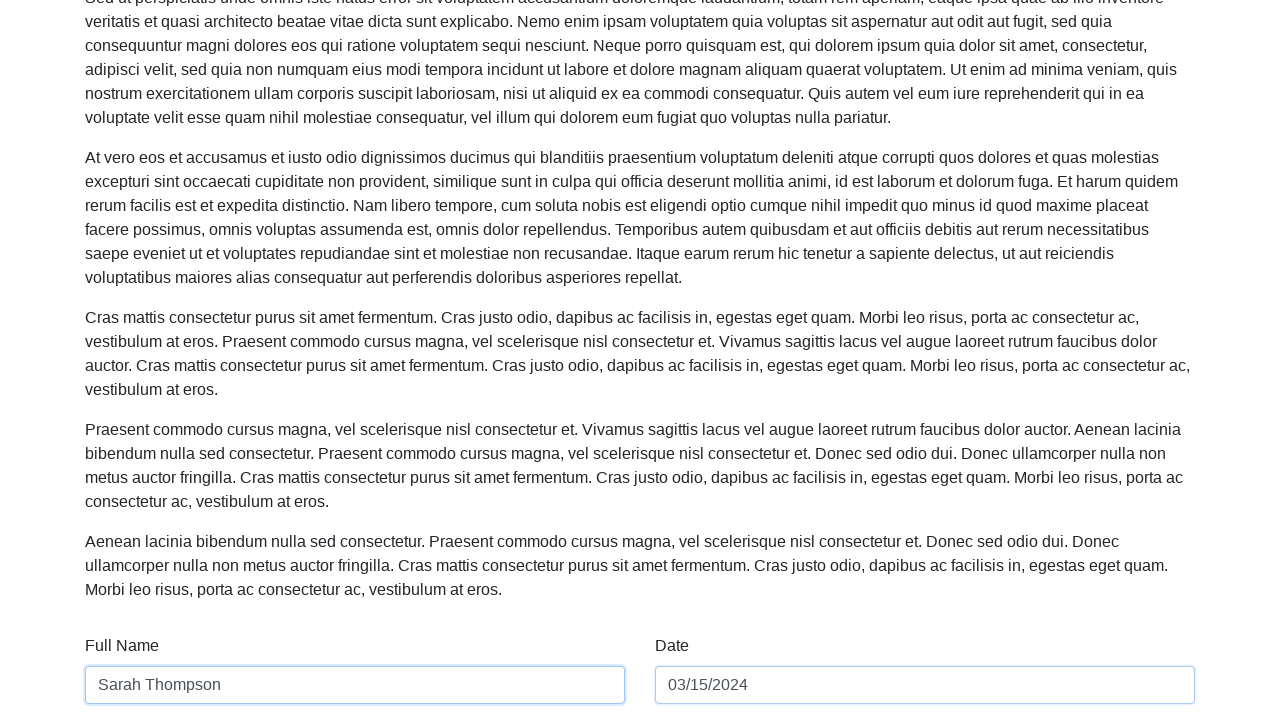

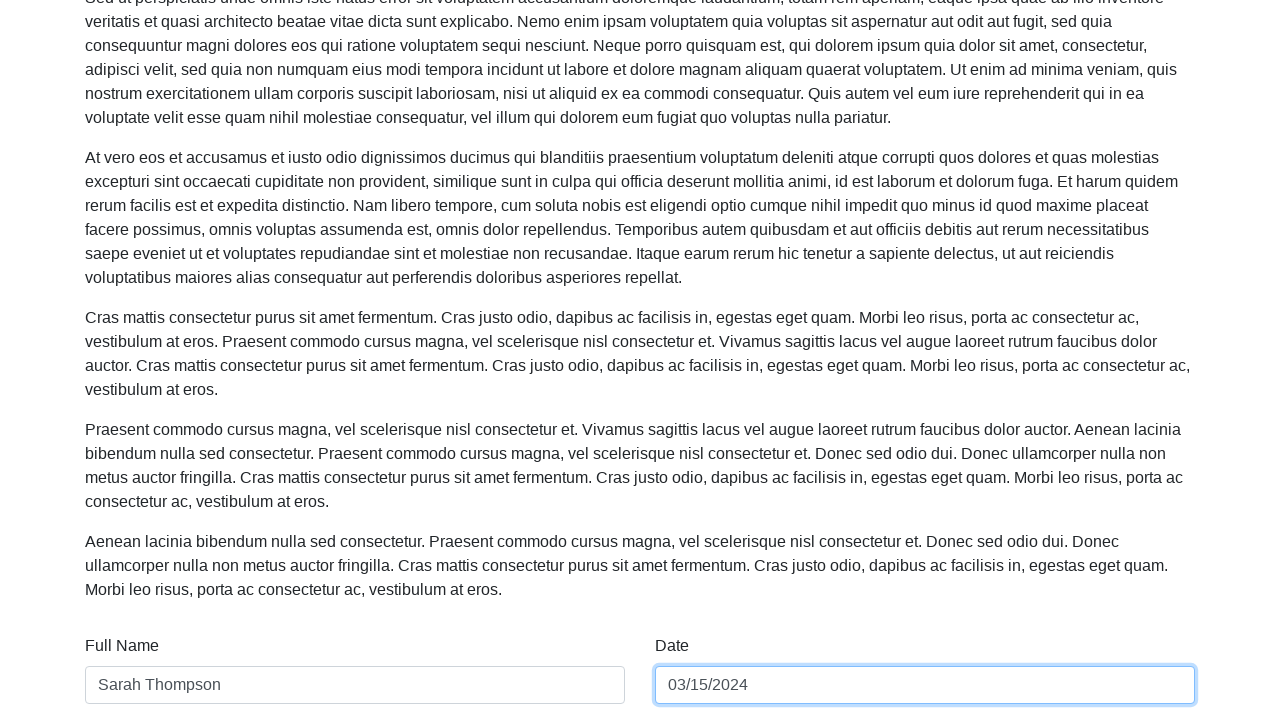